Finds all elements with a specific class name, counts them, iterates through them, and retrieves a specific element by index

Starting URL: https://acctabootcamp.github.io/site/examples/locators

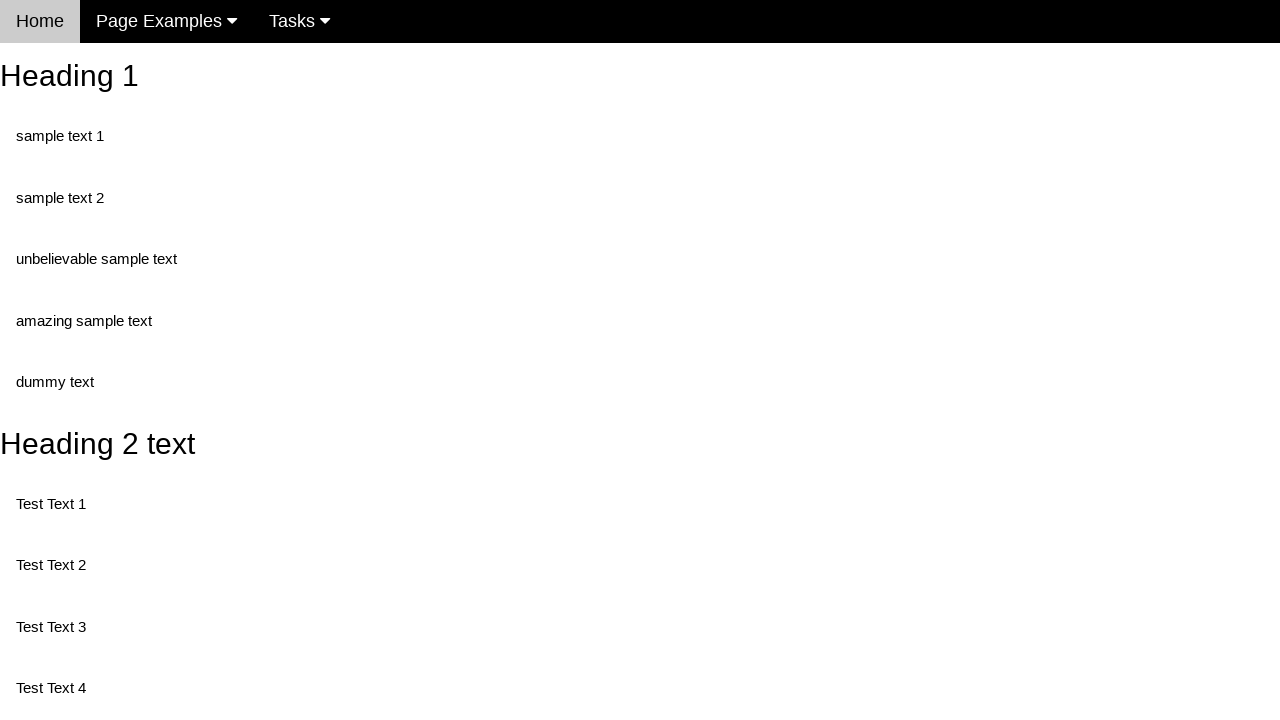

Navigated to locators example page
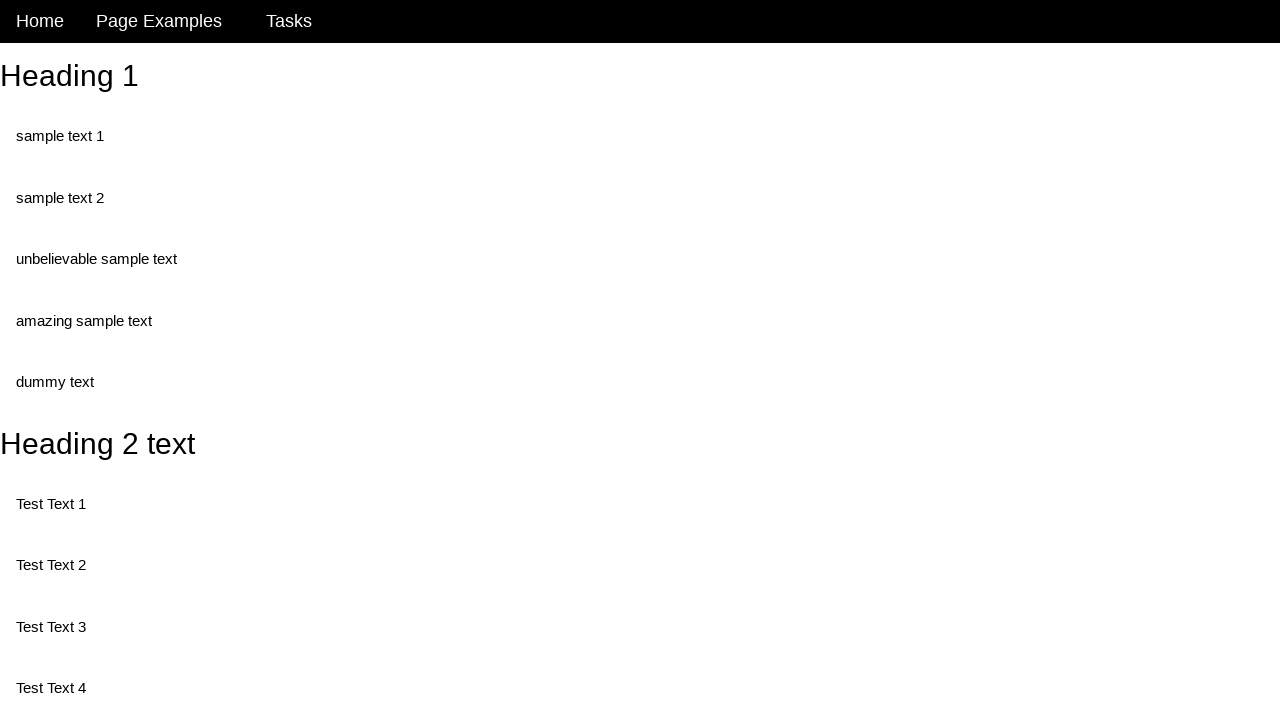

Located all elements with class 'Test'
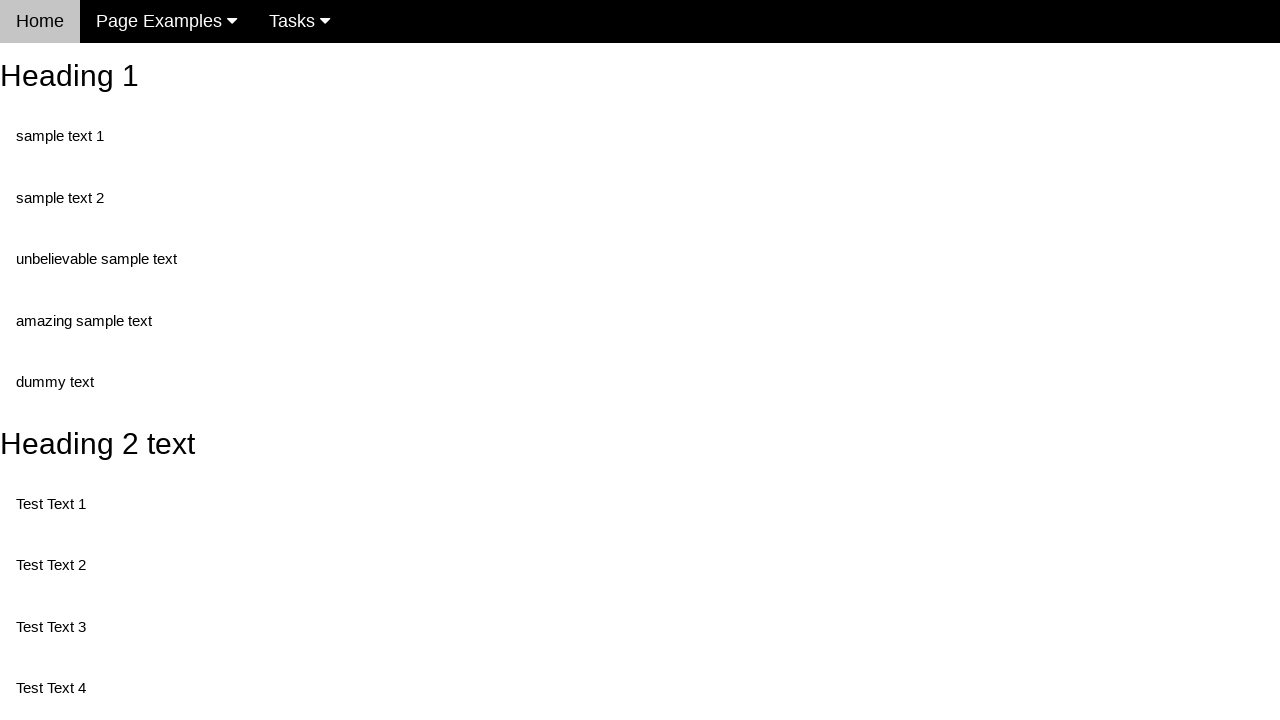

Retrieved count of Test elements: 5
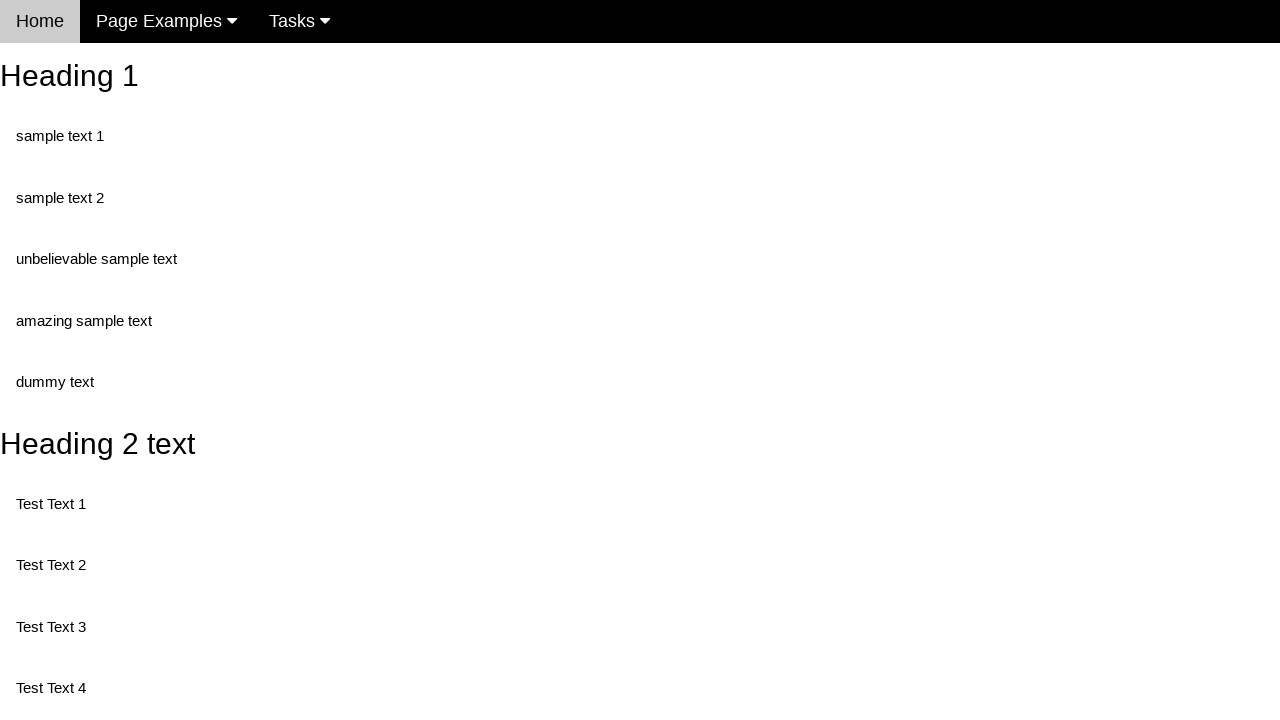

Retrieved text content from Test element at index 0: 'Test Text 1'
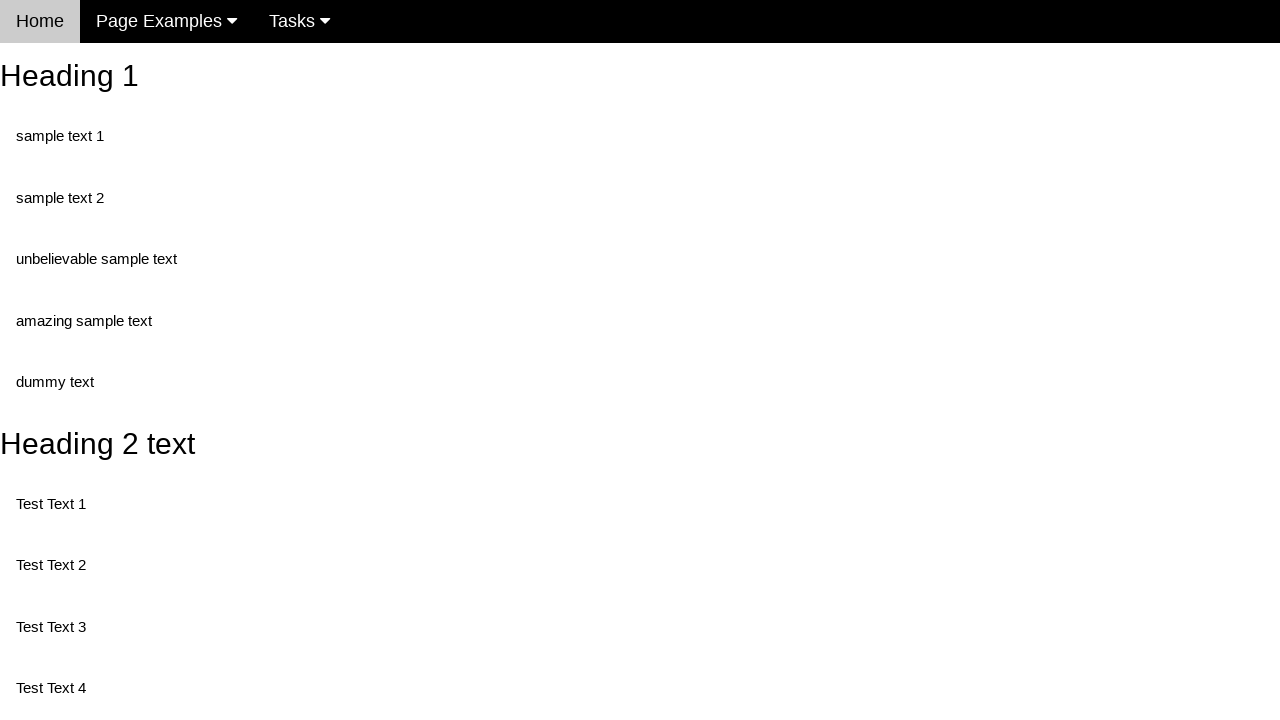

Retrieved text content from Test element at index 1: 'Test Text 3'
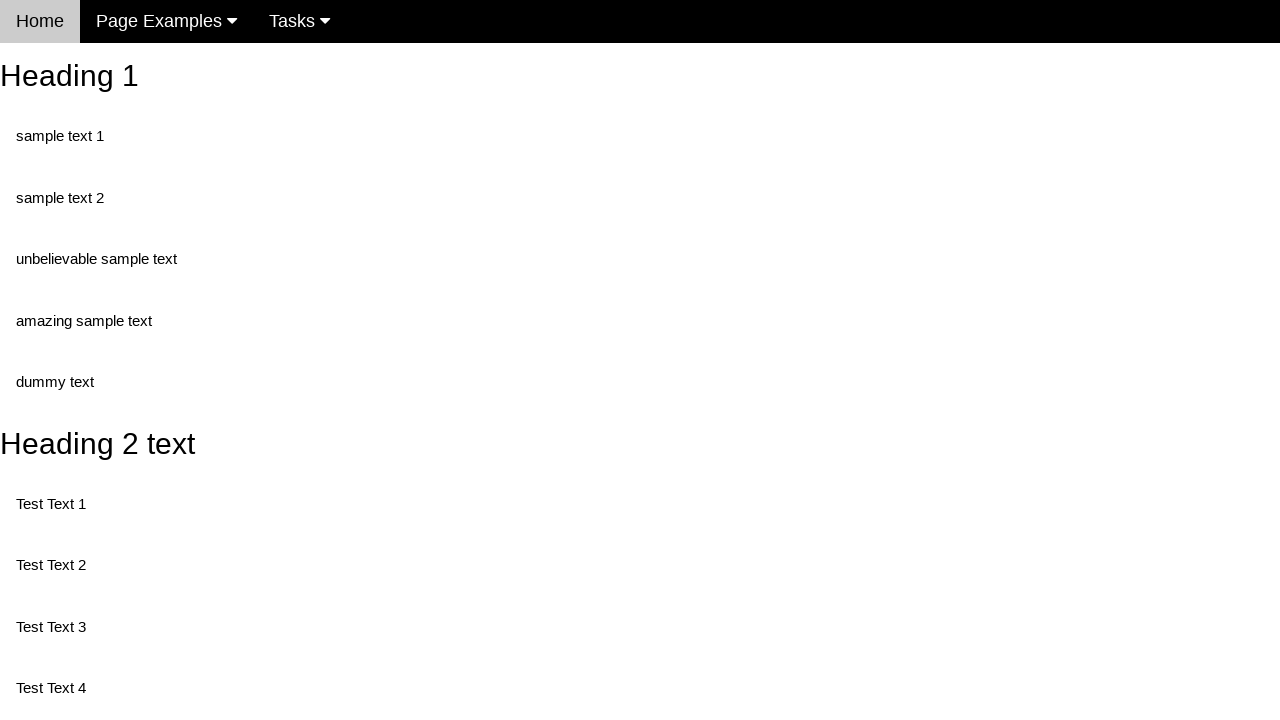

Retrieved text content from Test element at index 2: 'Test Text 4'
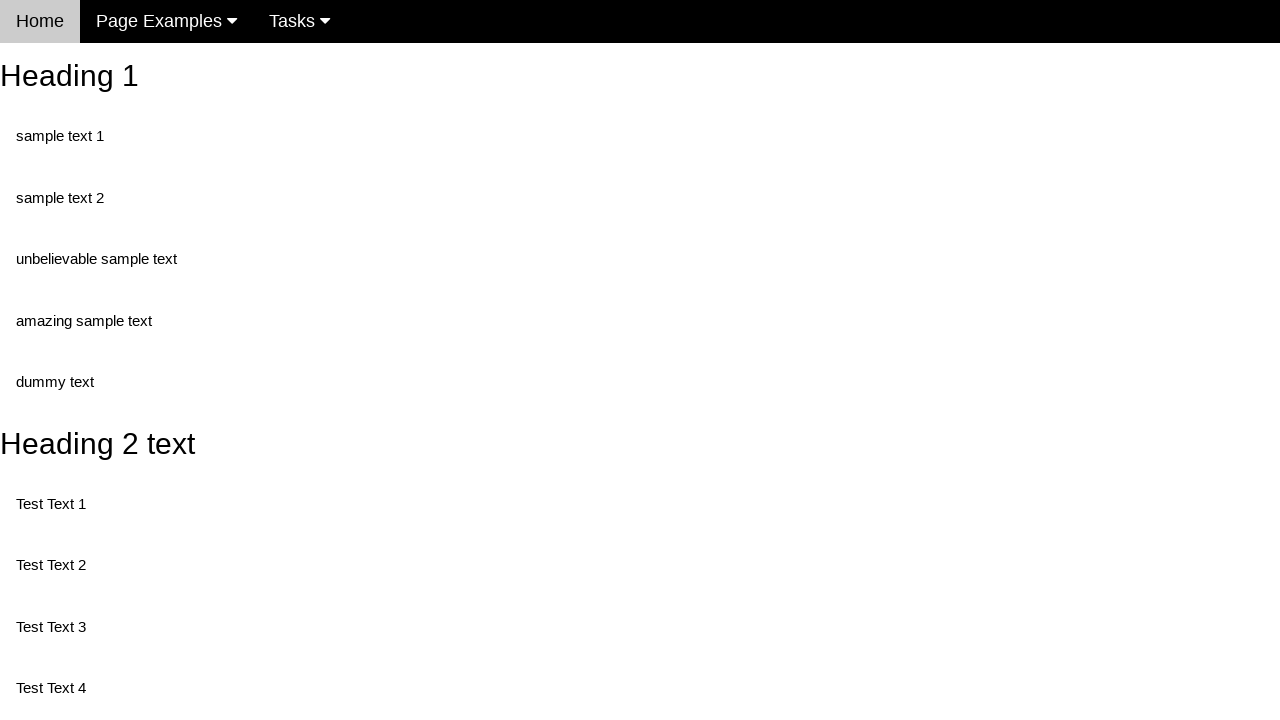

Retrieved text content from Test element at index 3: 'Test Text 5'
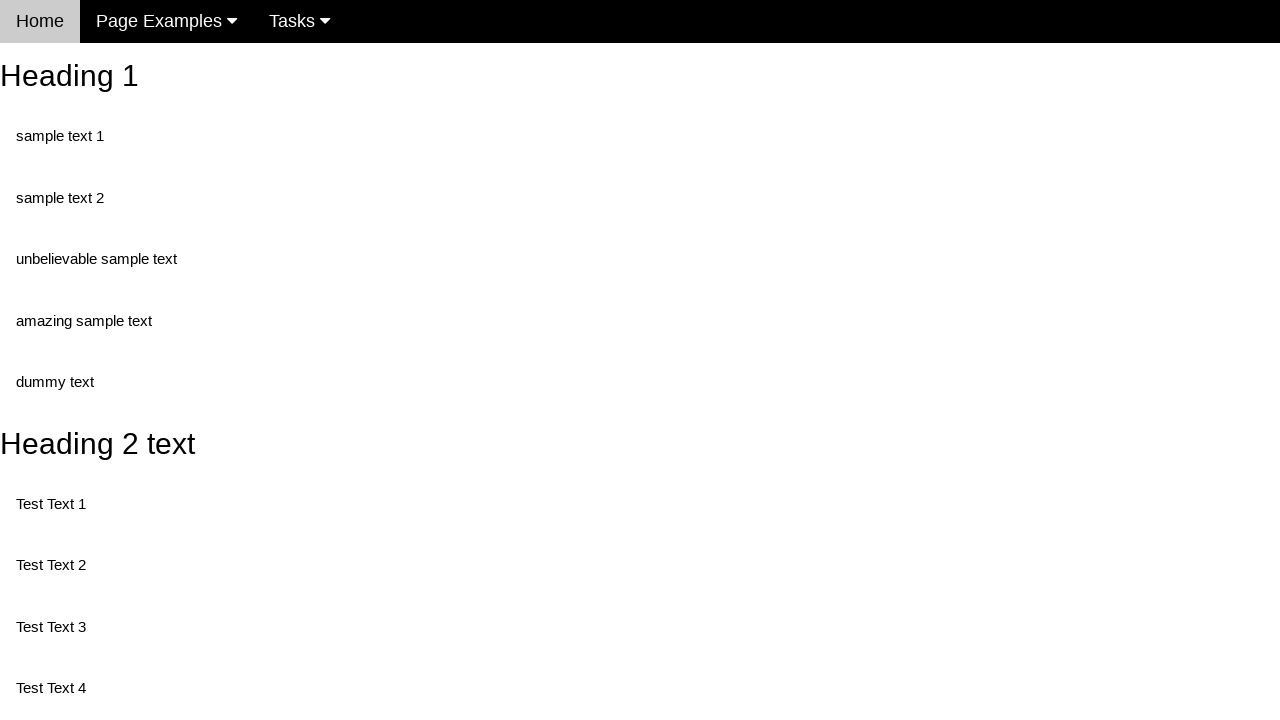

Retrieved text content from Test element at index 4: 'Test Text 6'
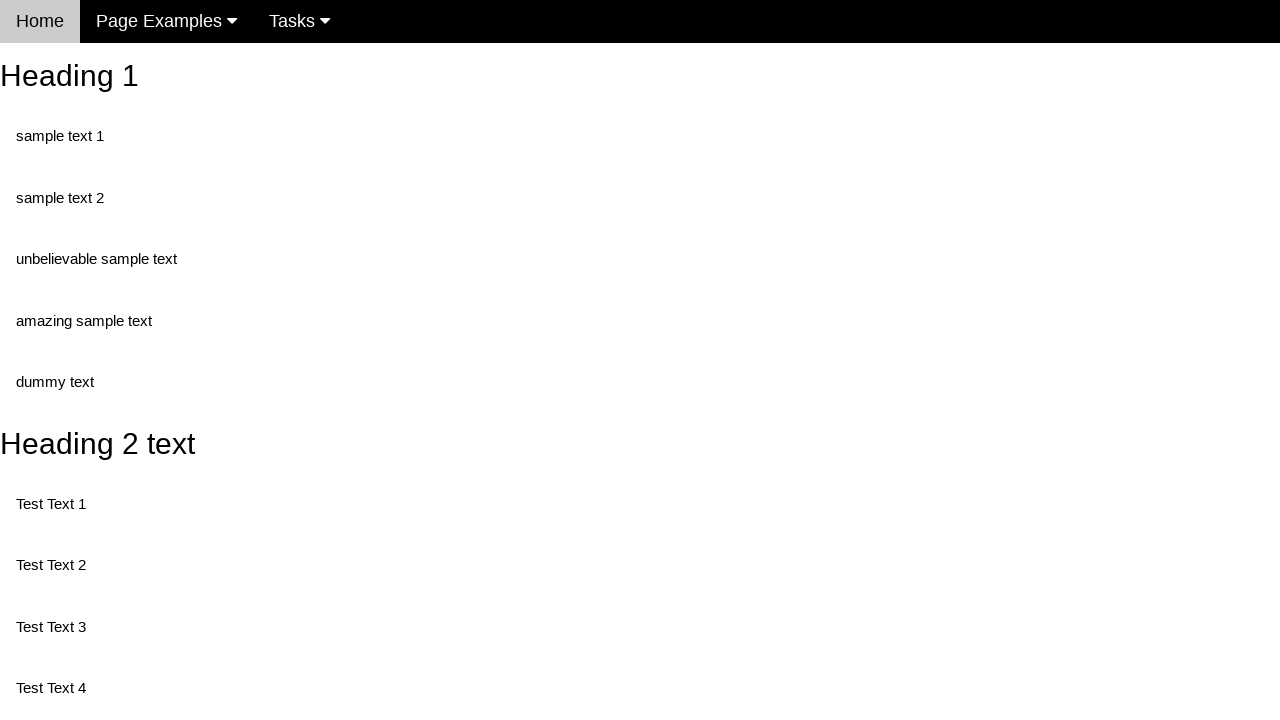

Retrieved text content from third Test element (index 2): 'Test Text 4'
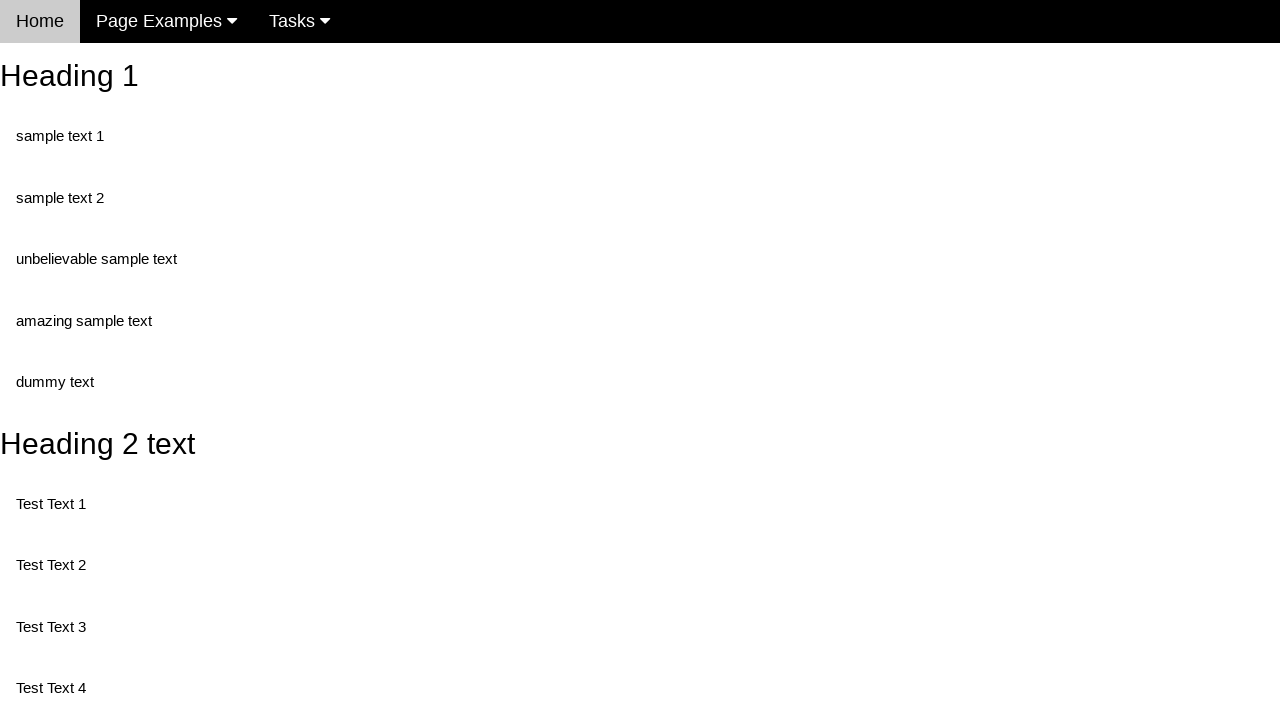

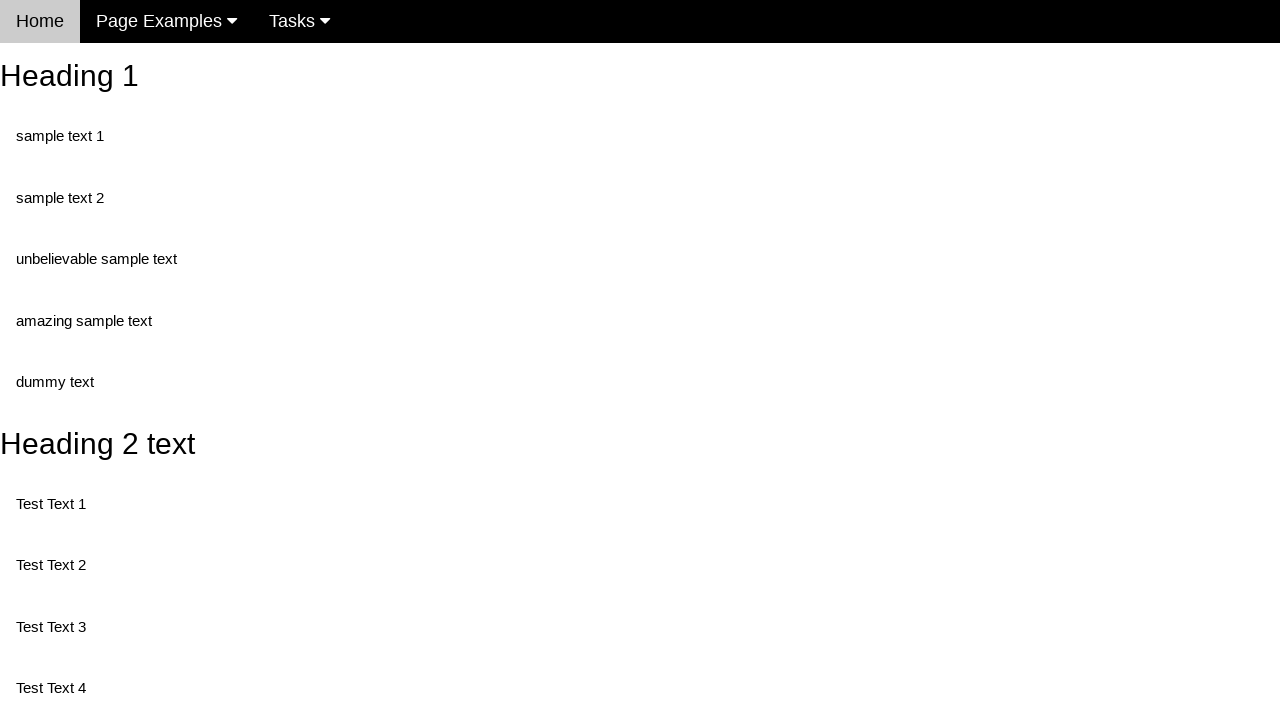